Tests drag and drop functionality by dragging an element and dropping it onto a target element using two different methods

Starting URL: https://jqueryui.com/resources/demos/droppable/default.html

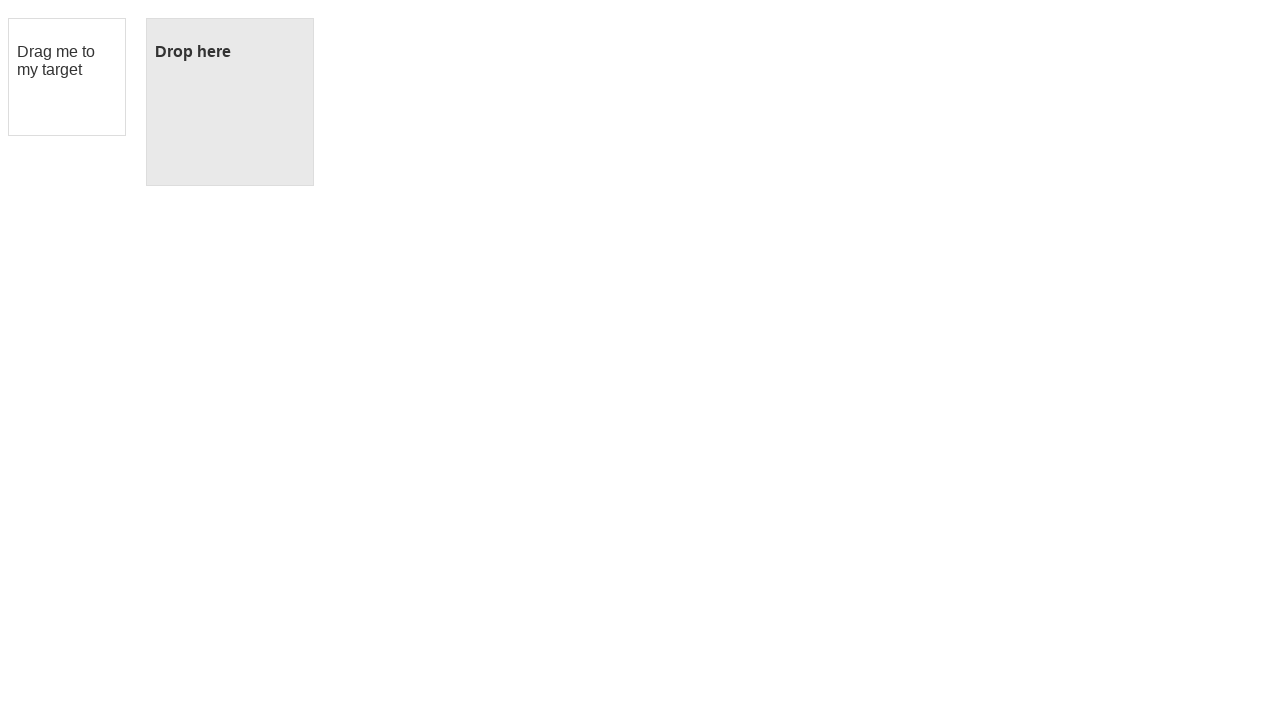

Located draggable element
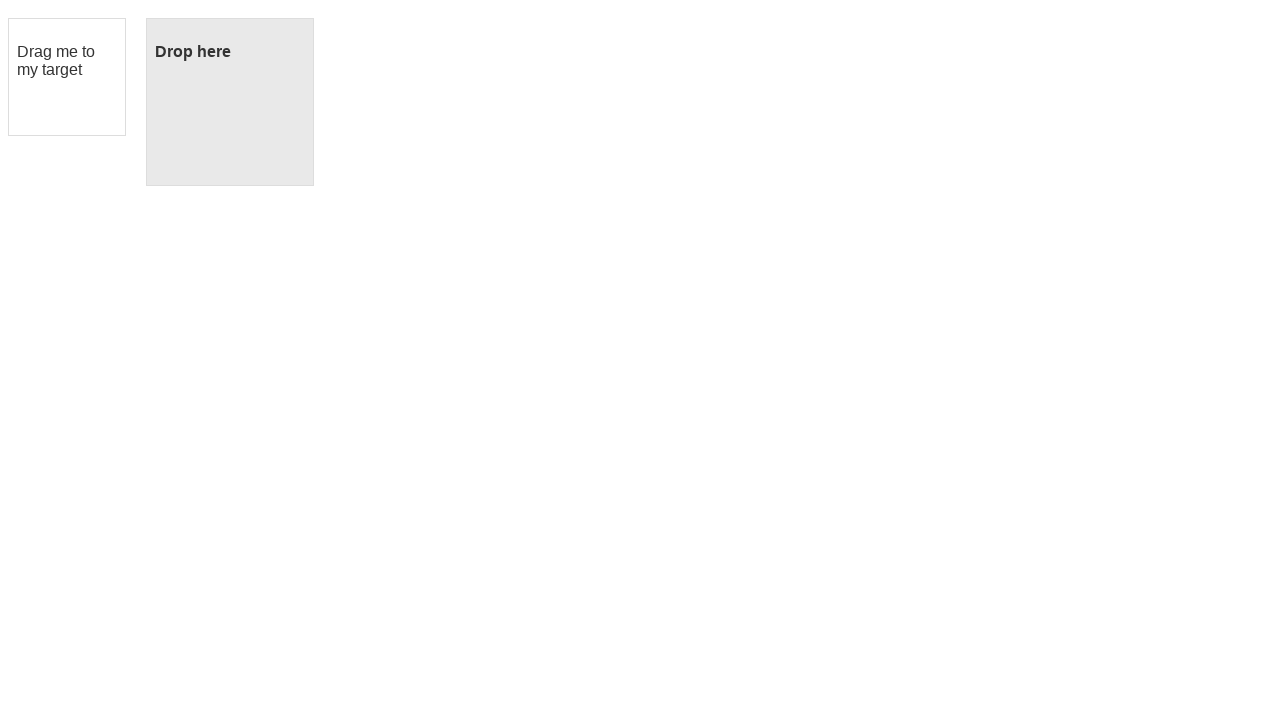

Located droppable element
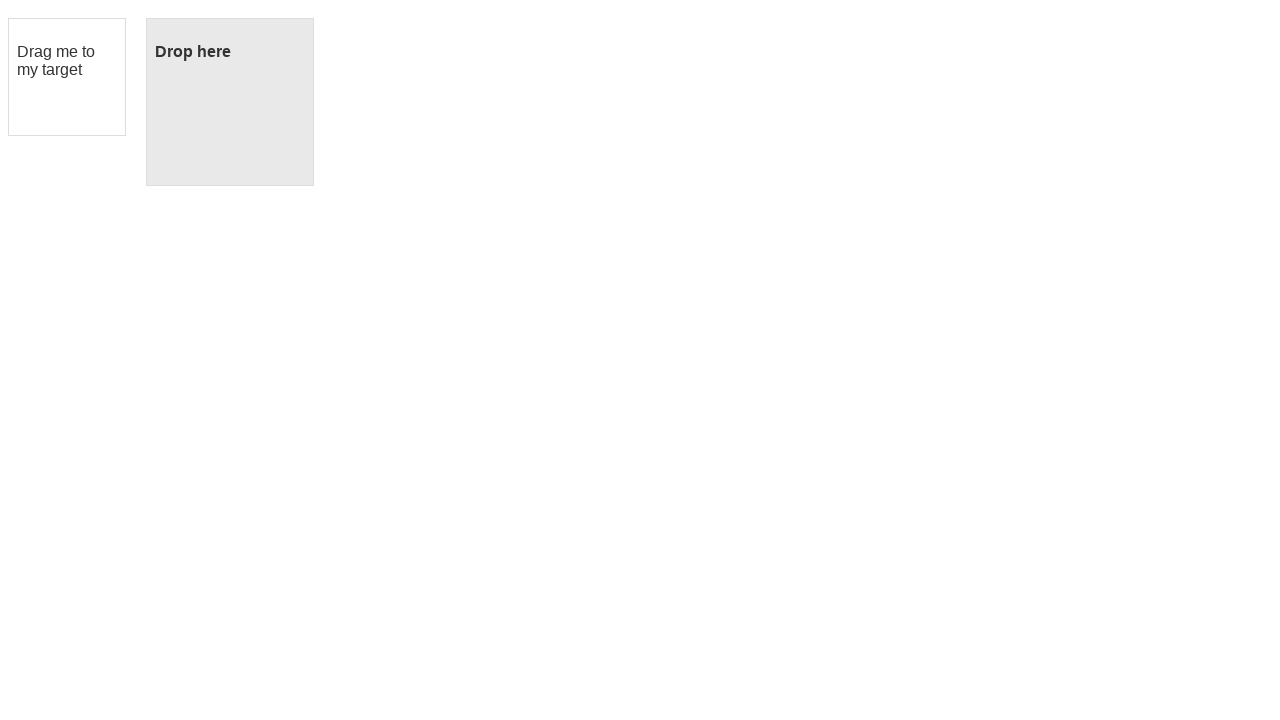

Hovered over draggable element at (67, 77) on div#draggable
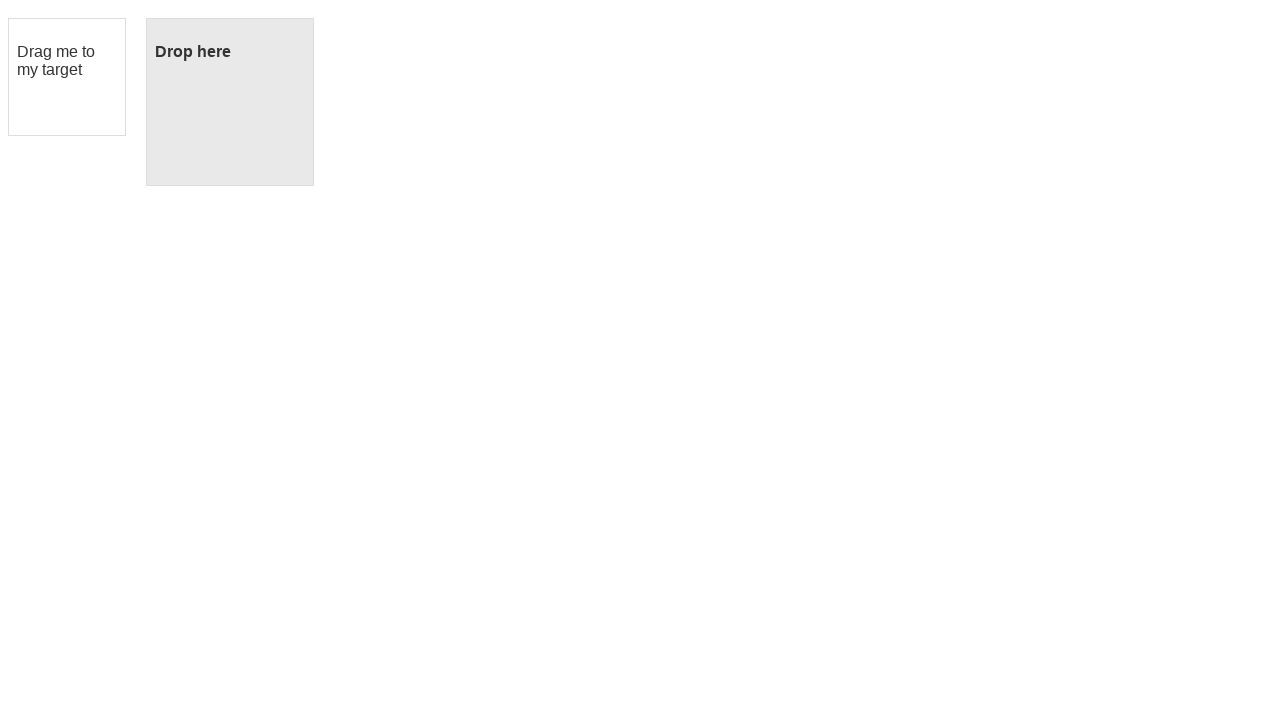

Pressed mouse button down on draggable element at (67, 77)
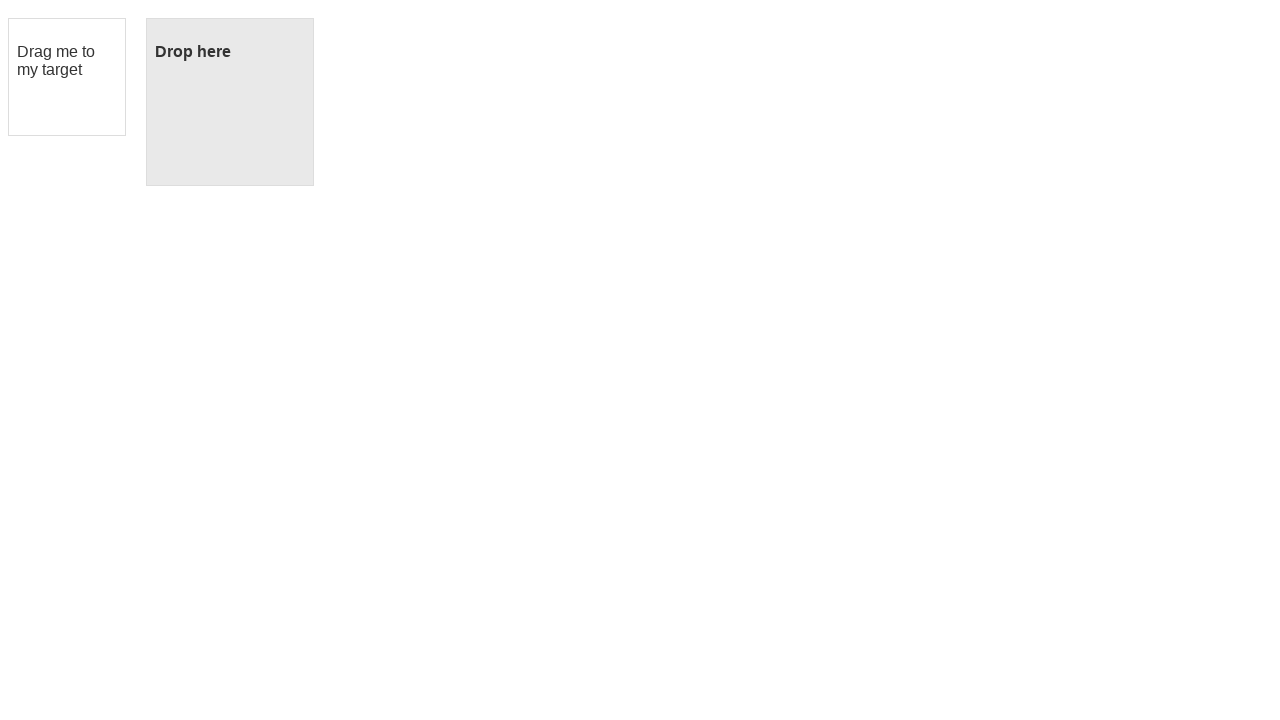

Hovered over droppable target element at (230, 102) on div#droppable
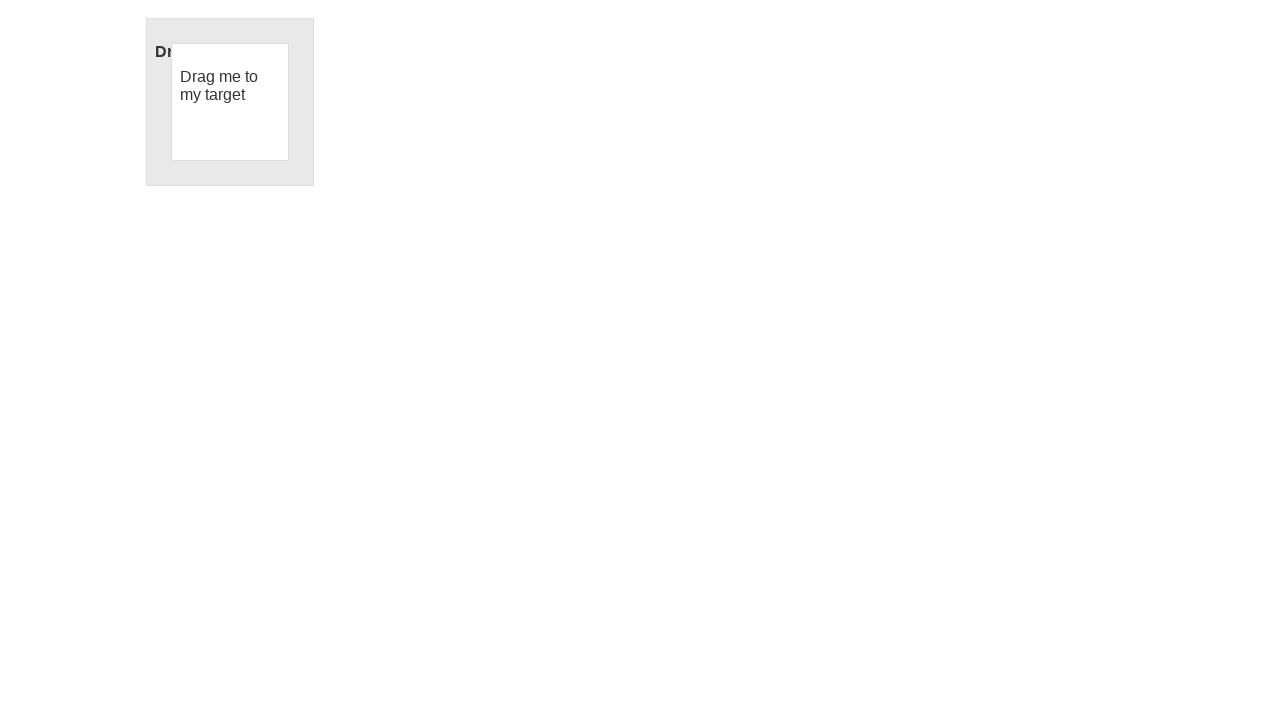

Released mouse button to drop element on target at (230, 102)
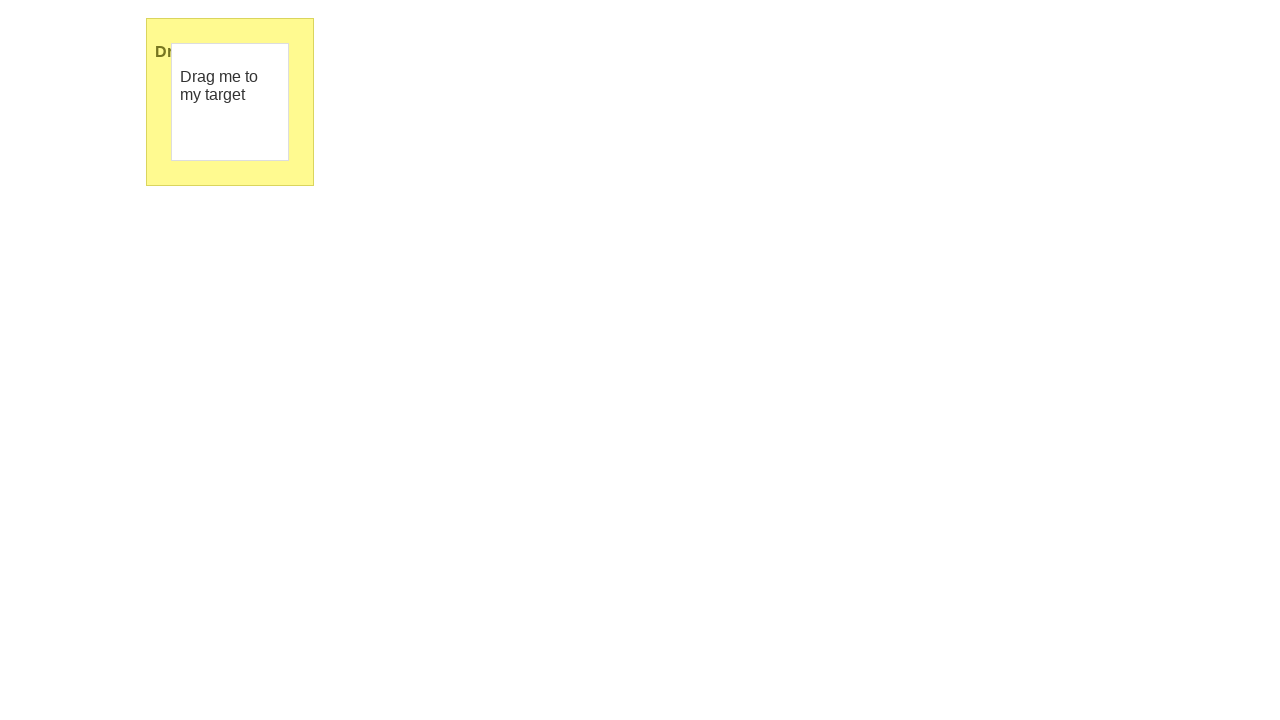

Reloaded page to reset drag and drop
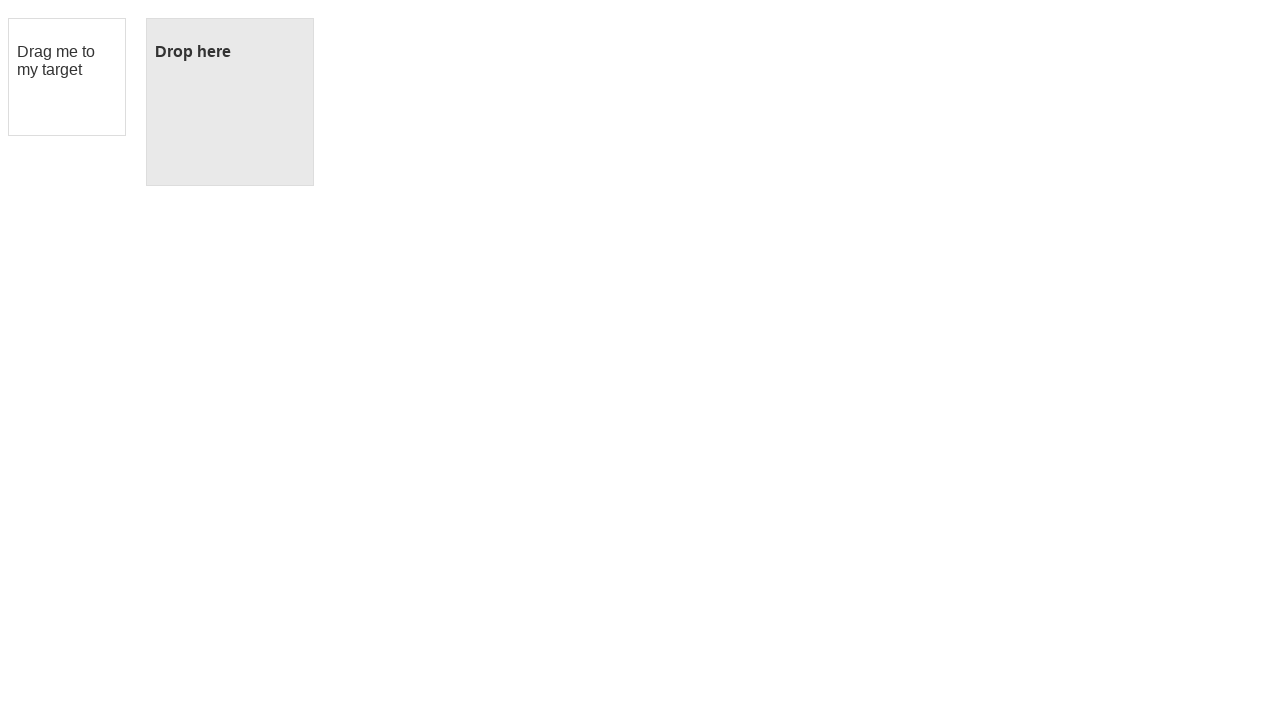

Waited for page to fully reload
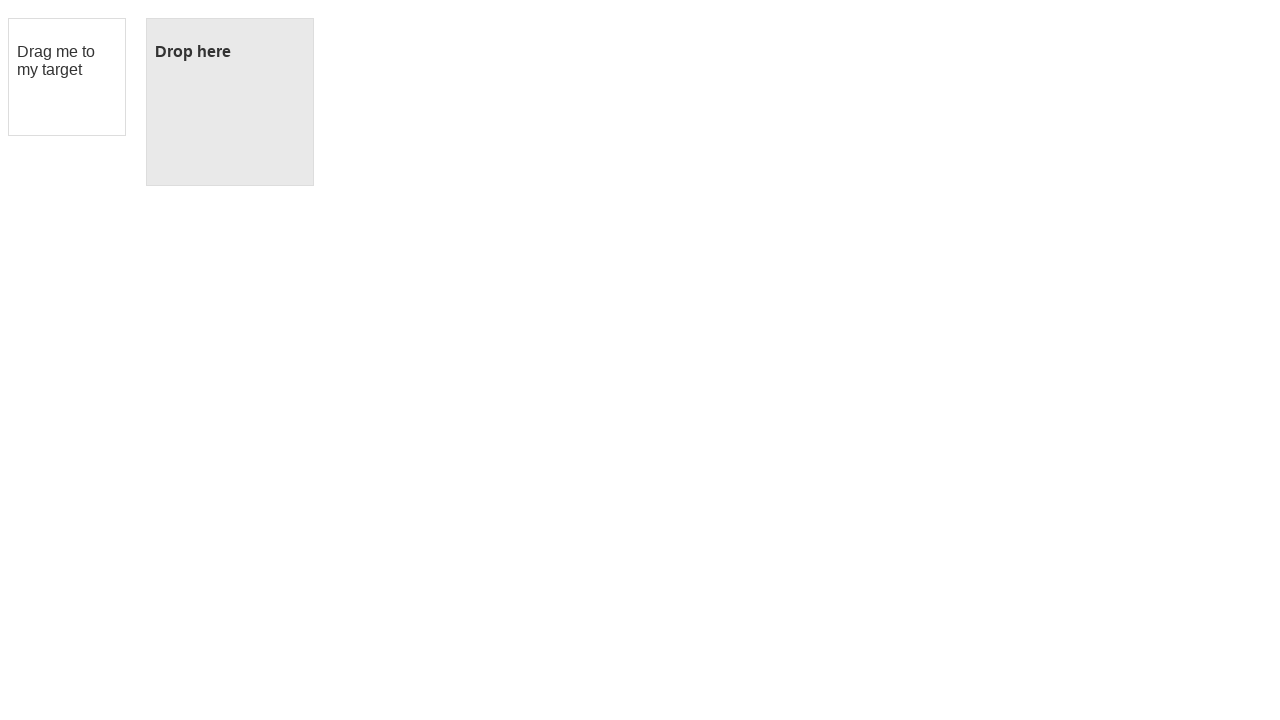

Dragged element to target using drag_to method at (230, 102)
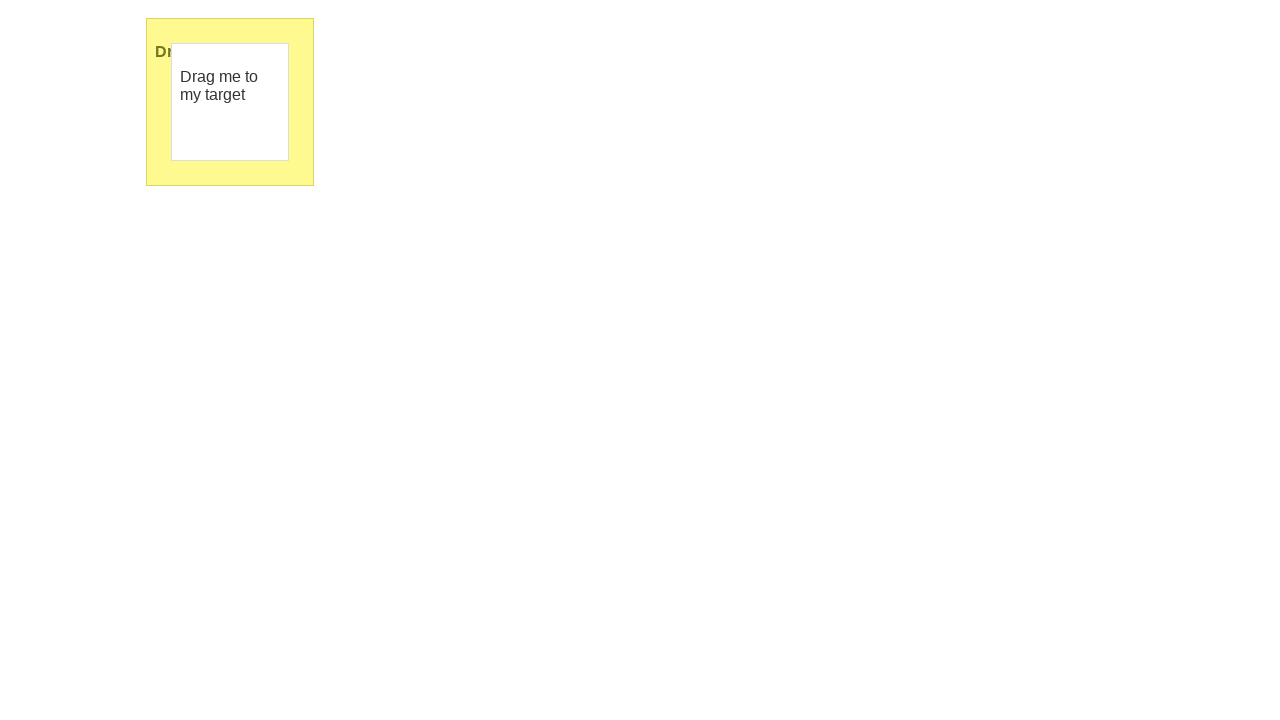

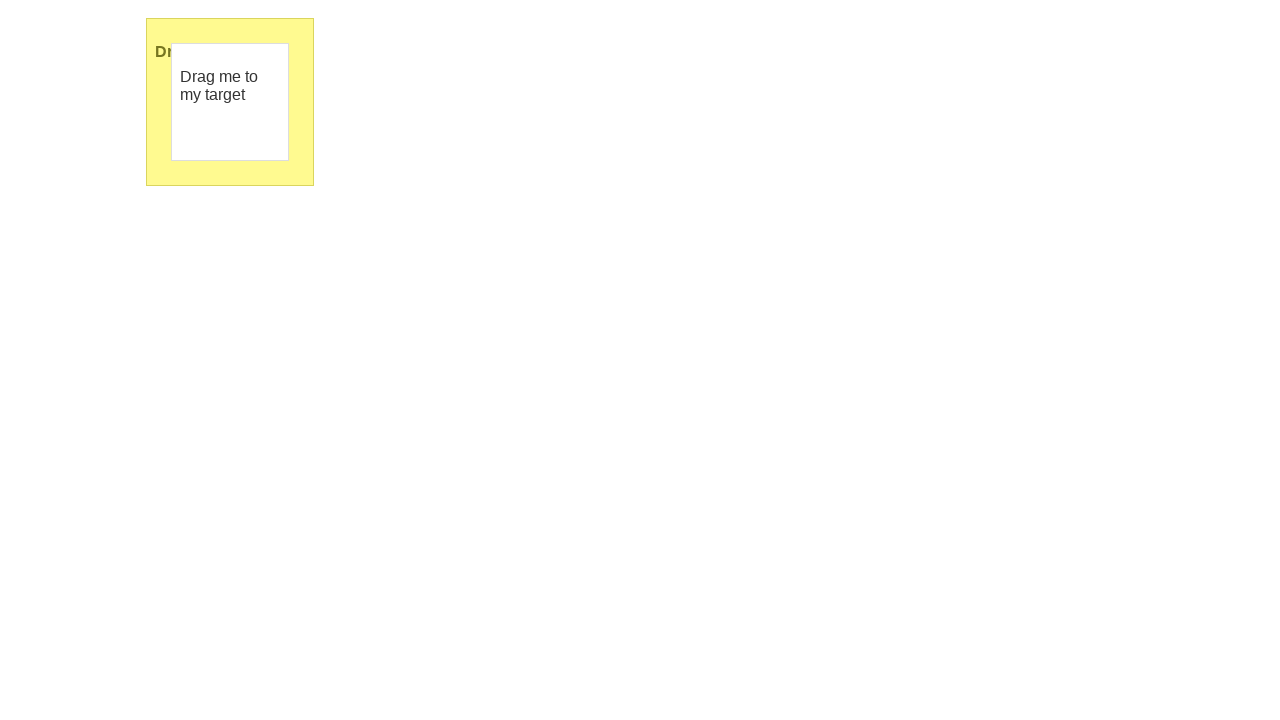